Tests dropdown selection functionality by selecting "Option 2" from a dropdown menu and verifying the selection

Starting URL: https://the-internet.herokuapp.com/dropdown

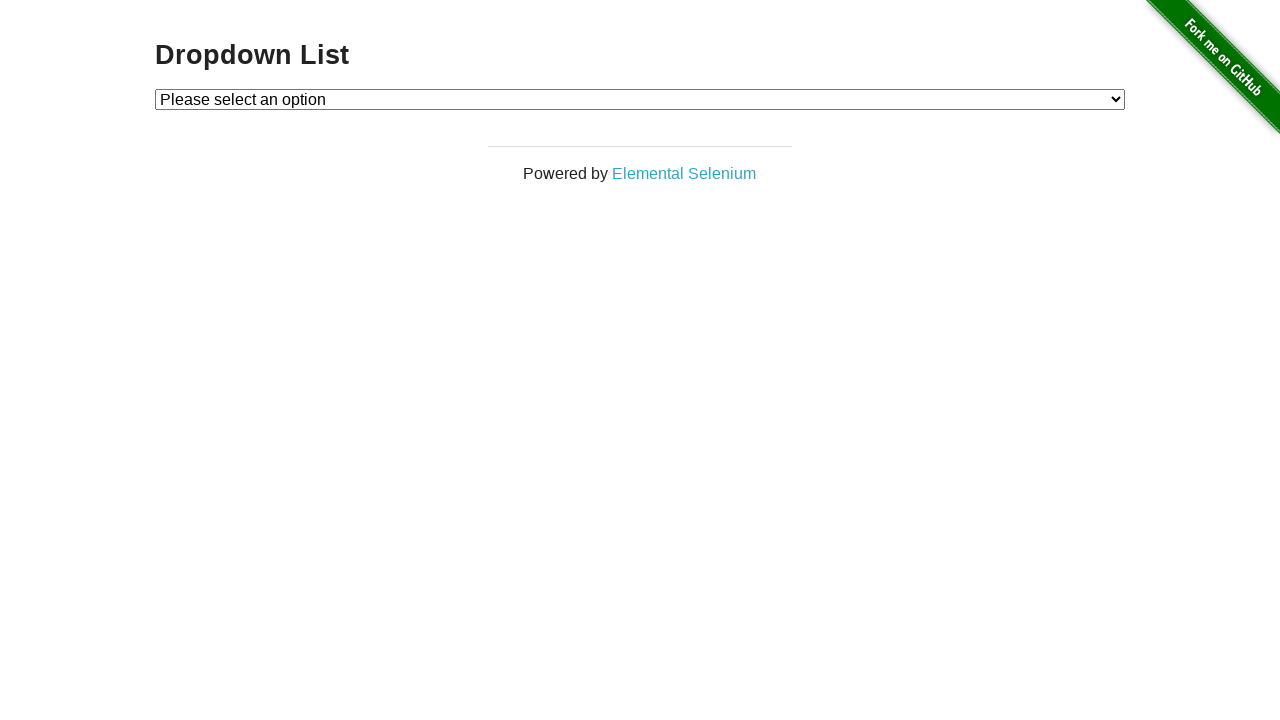

Waited for dropdown element to be present
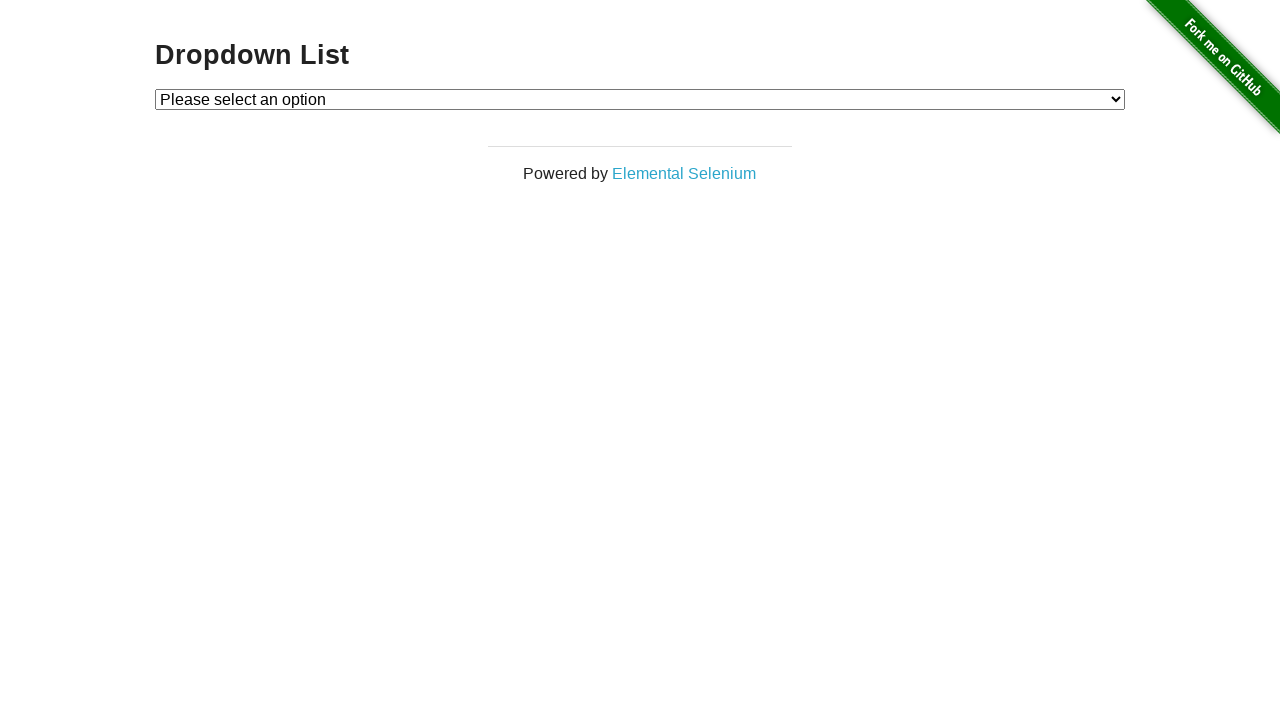

Selected 'Option 2' from dropdown menu on #dropdown
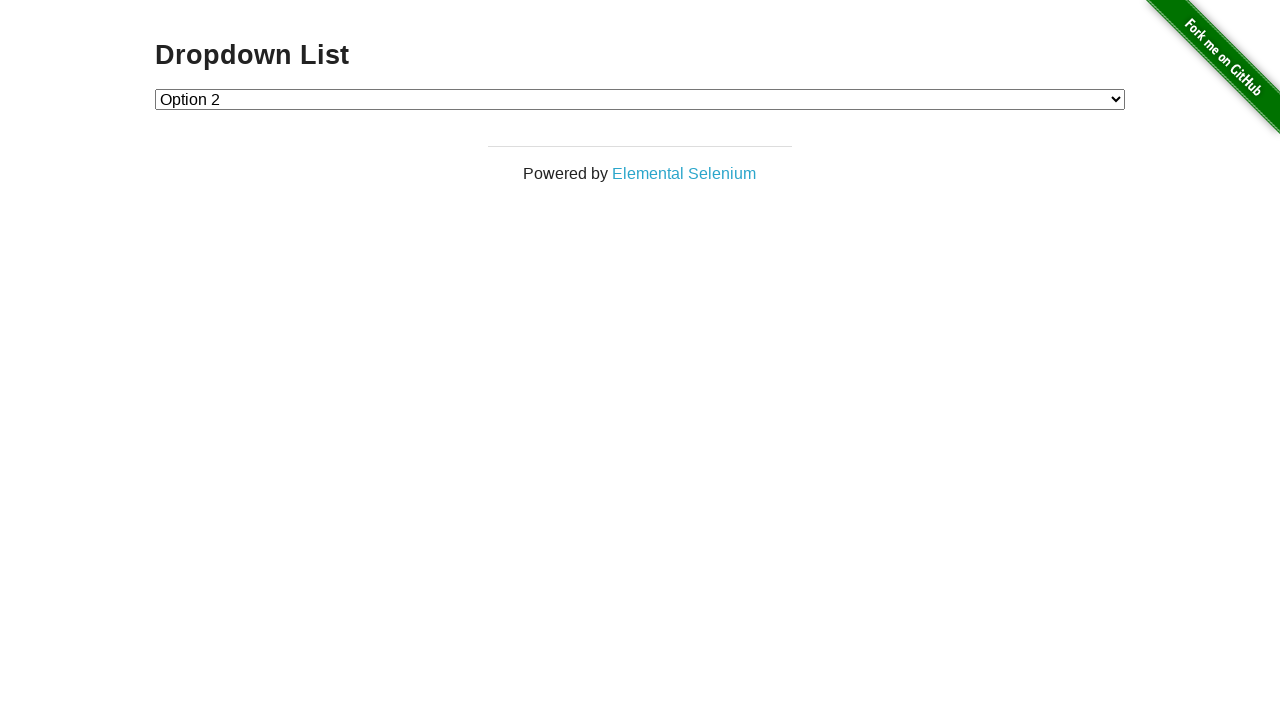

Retrieved selected dropdown value
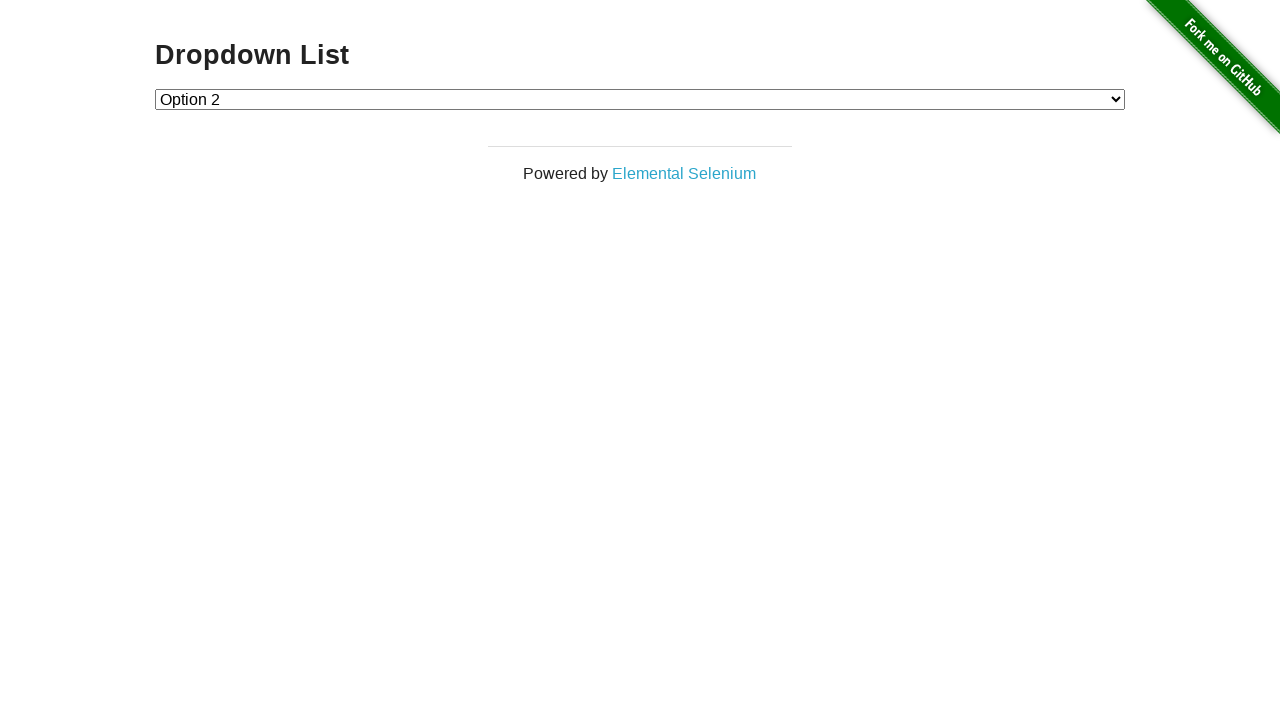

Verified that 'Option 2' (value '2') is correctly selected
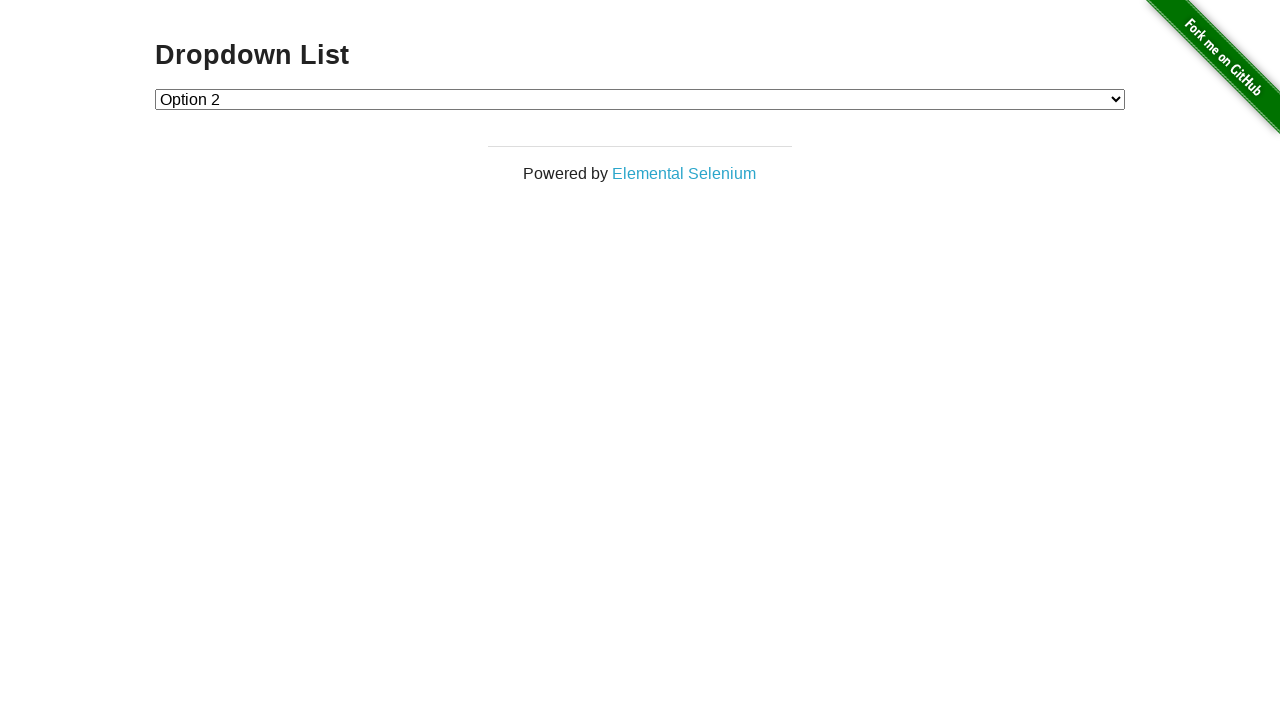

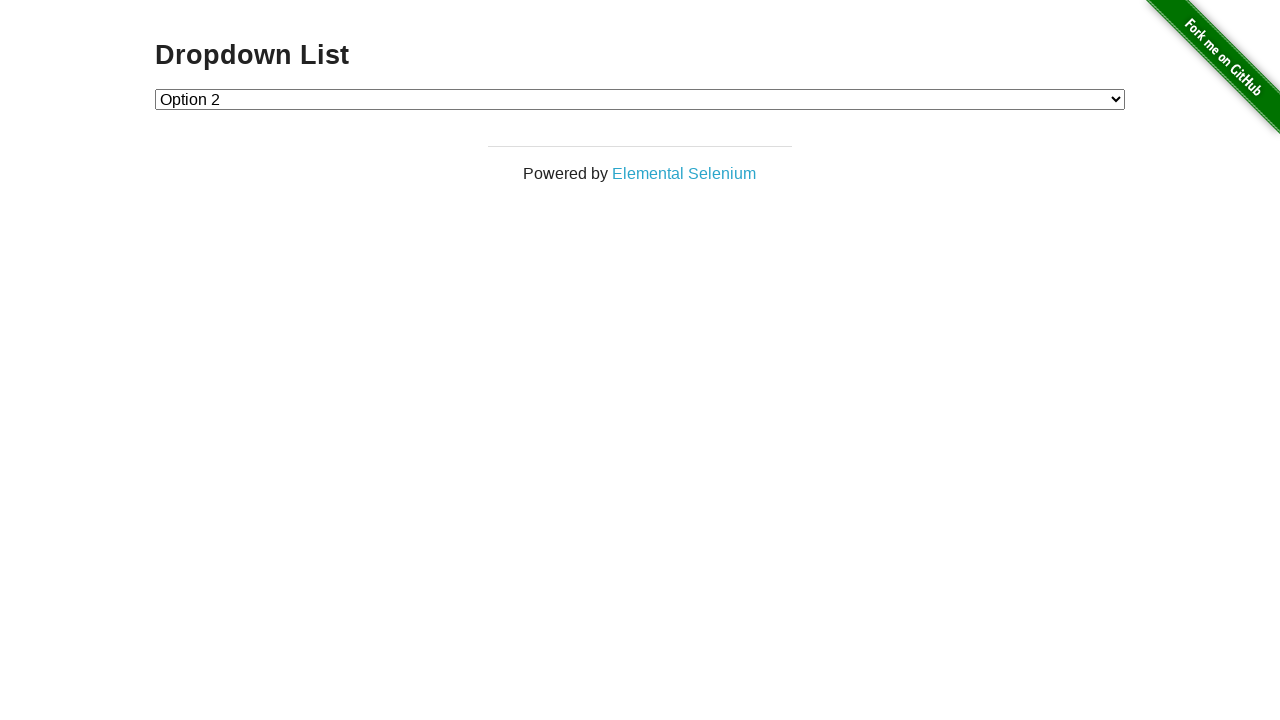